Navigates to tamats.com homepage and verifies the page loads successfully

Starting URL: https://tamats.com/

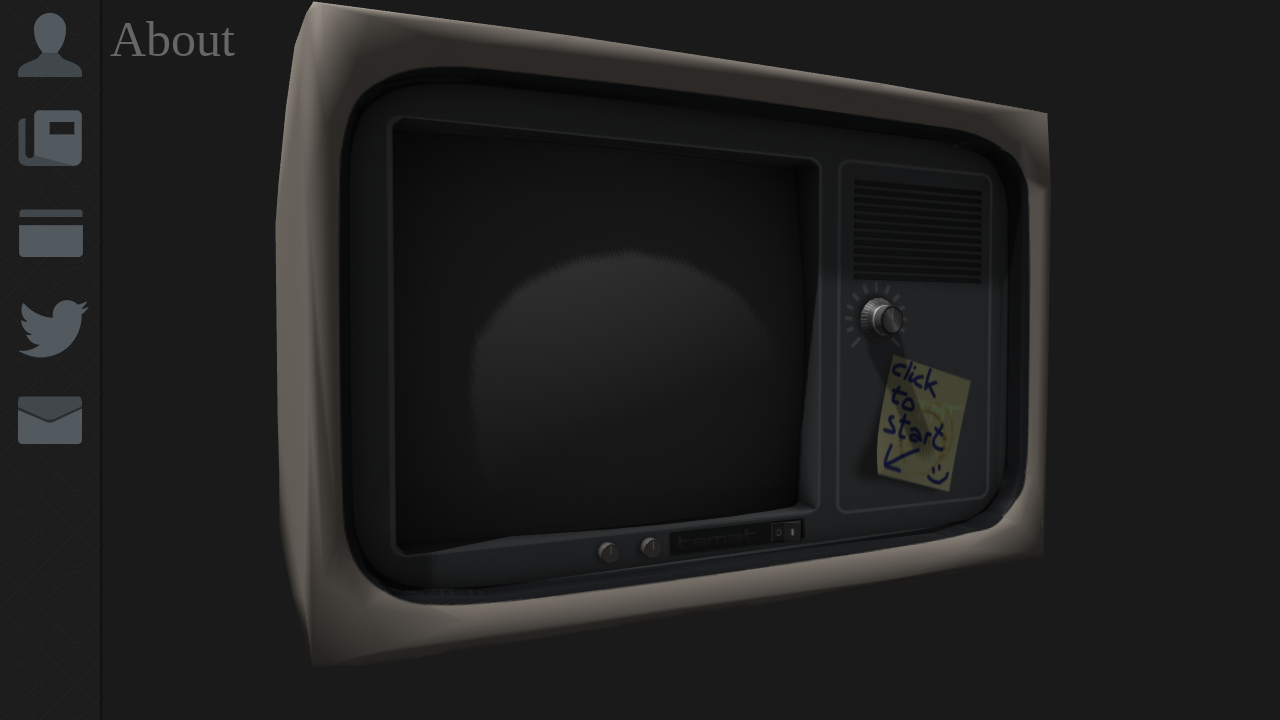

Waited for tamats.com homepage to load (DOM content loaded)
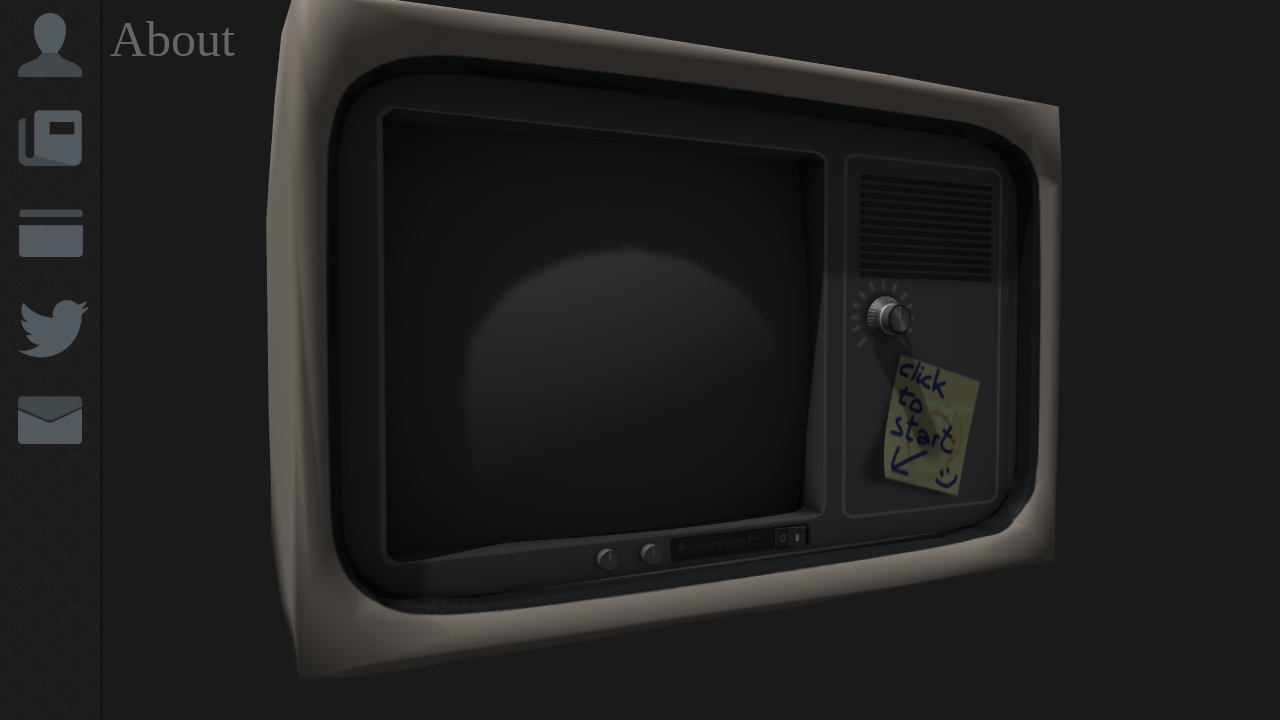

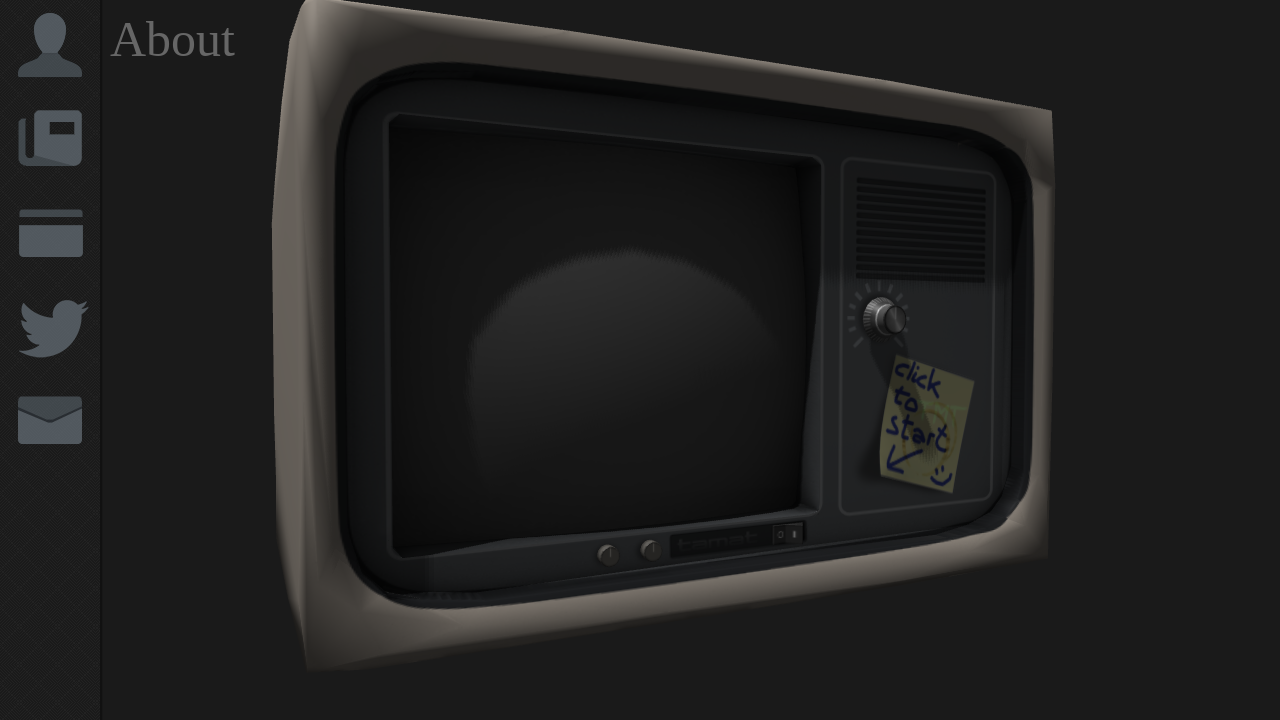